Tests the Brazilian postal service CEP lookup by searching for a postal code (69005-040) and clicking the search button

Starting URL: http://www.buscacep.correios.com.br

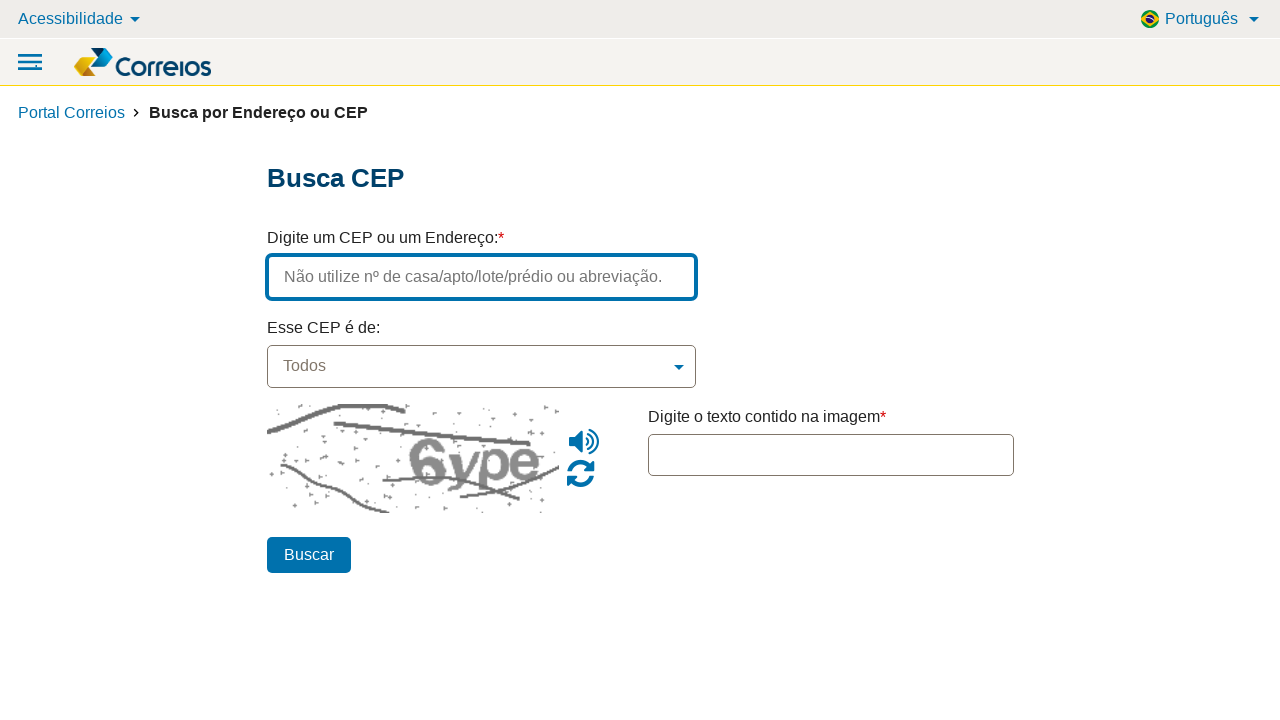

Filled CEP field with postal code 69005-040 on #endereco
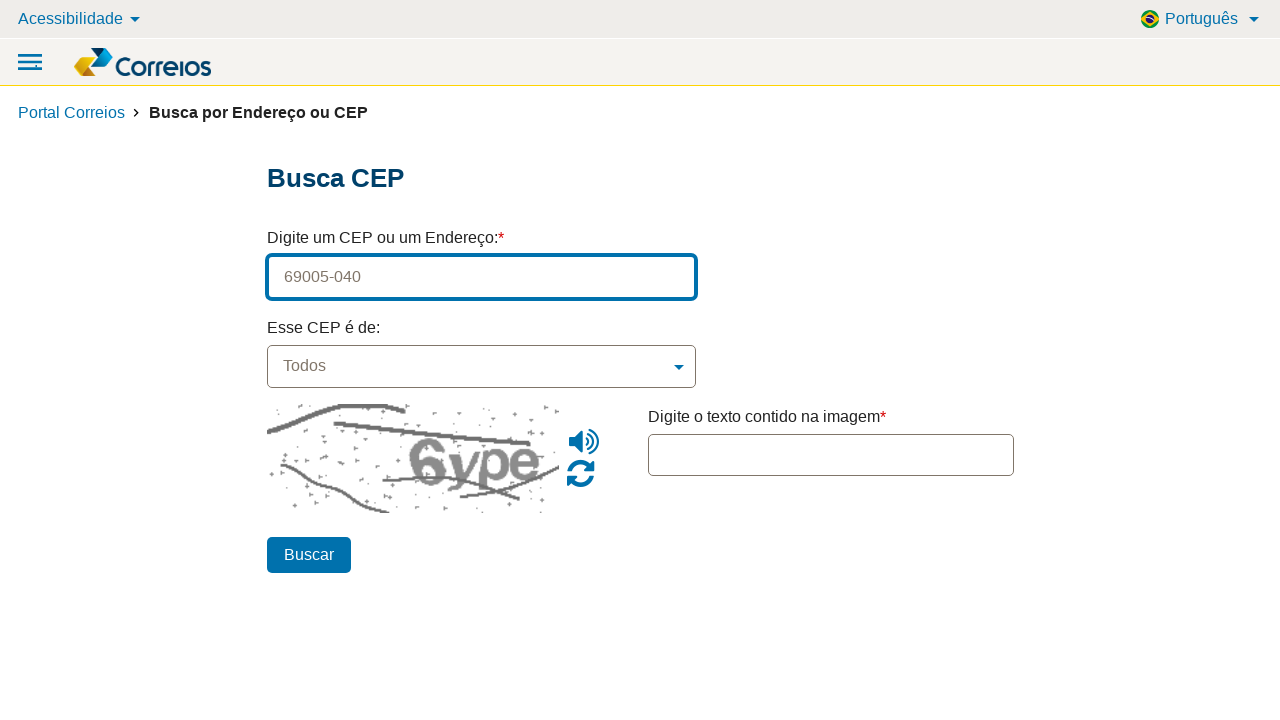

Clicked search button to lookup CEP at (308, 555) on #btn_pesquisar
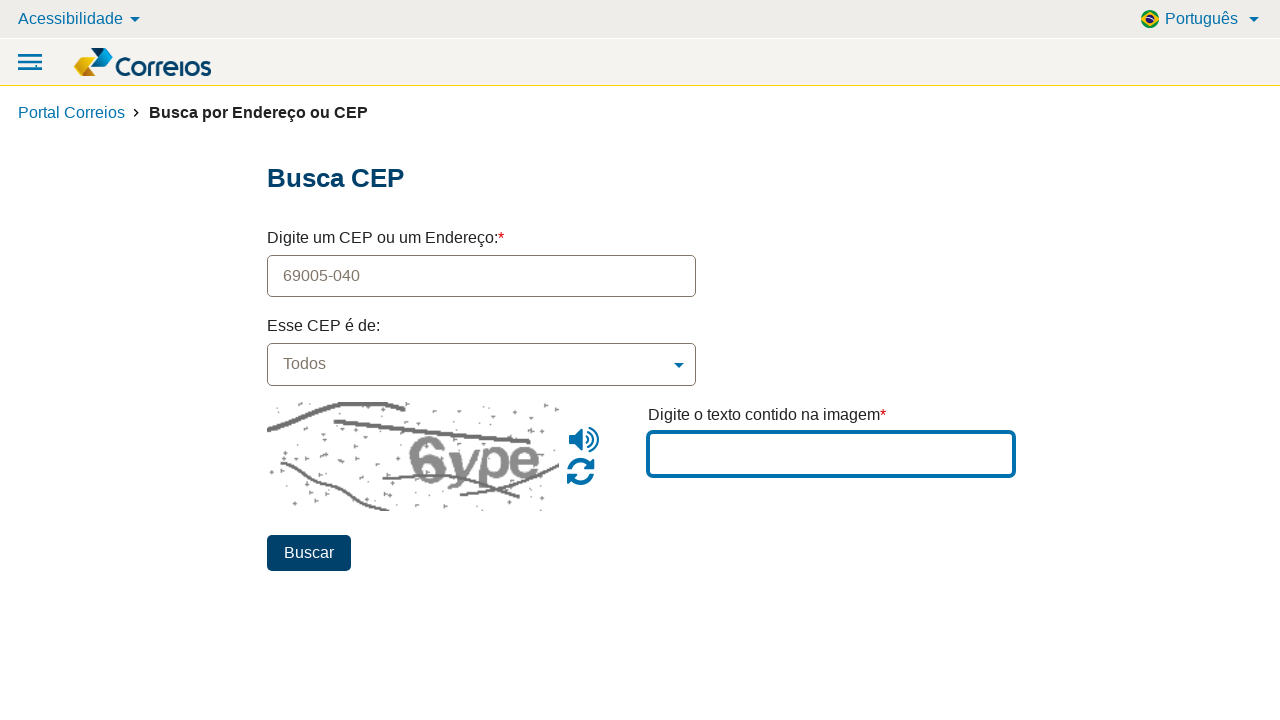

Waited for search results to load
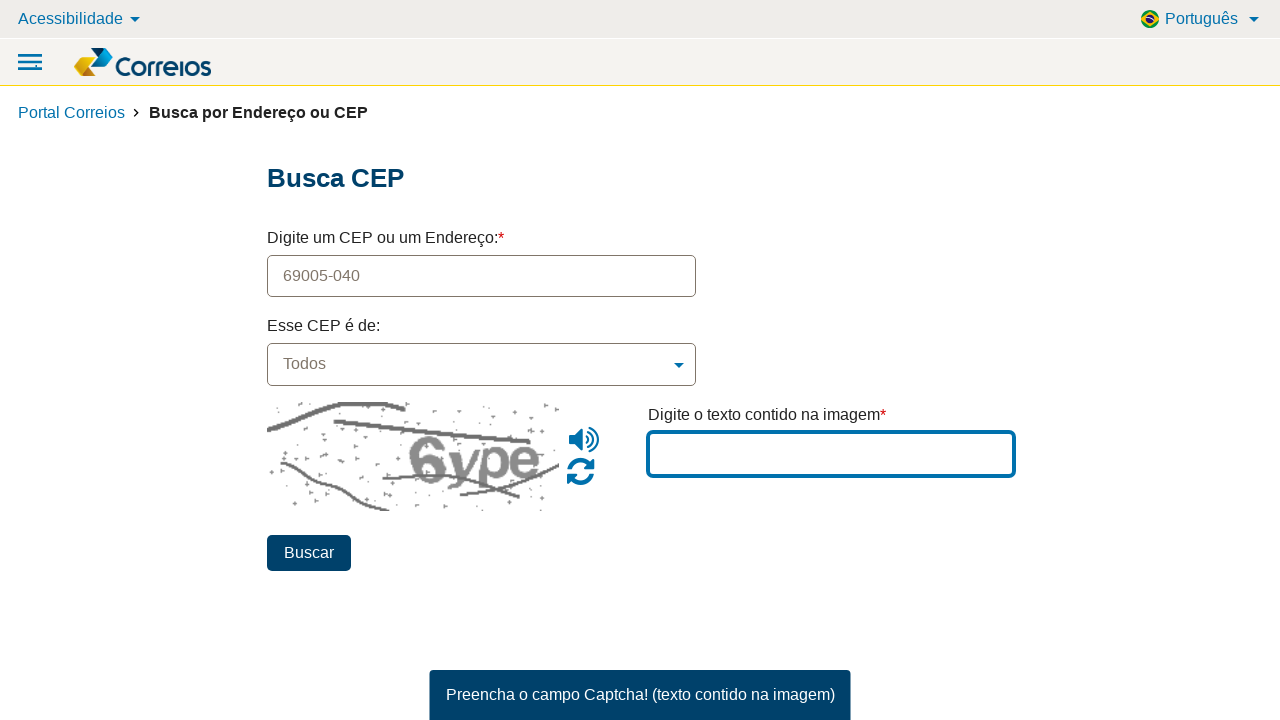

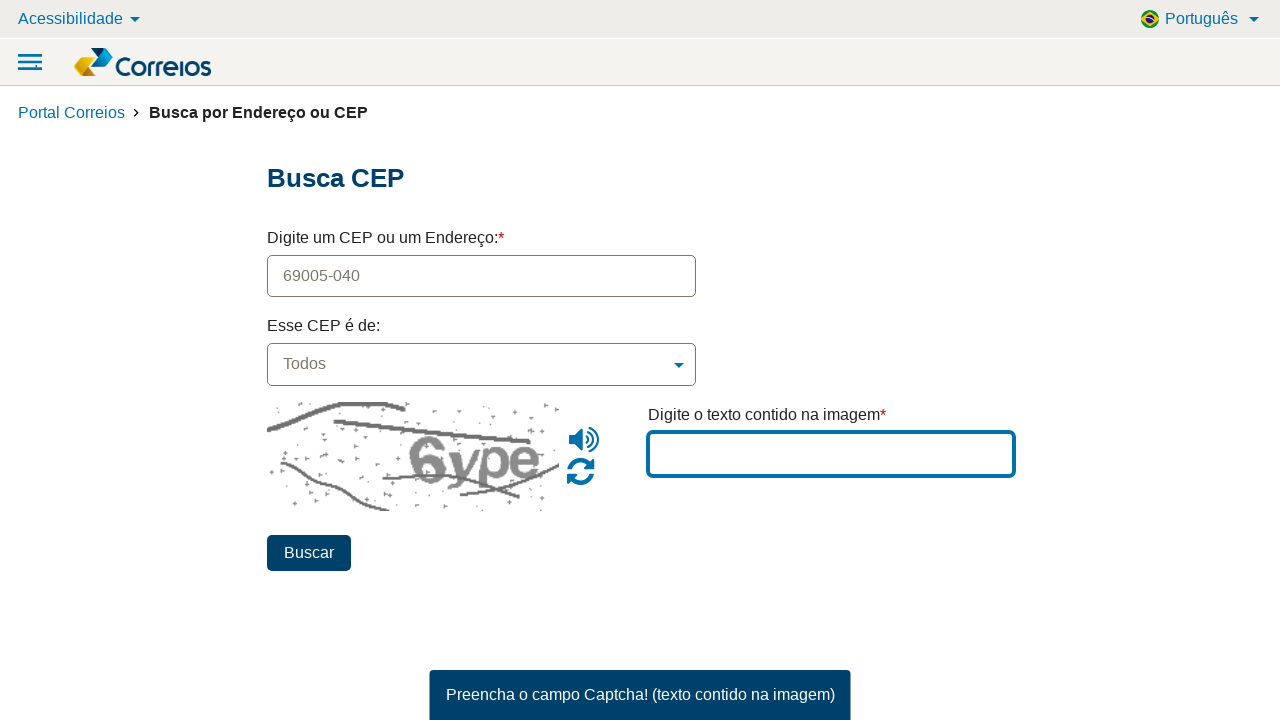